Navigates to the RedBus homepage and maximizes the browser window. The script is a basic setup that opens the RedBus travel booking website.

Starting URL: https://www.redbus.com/

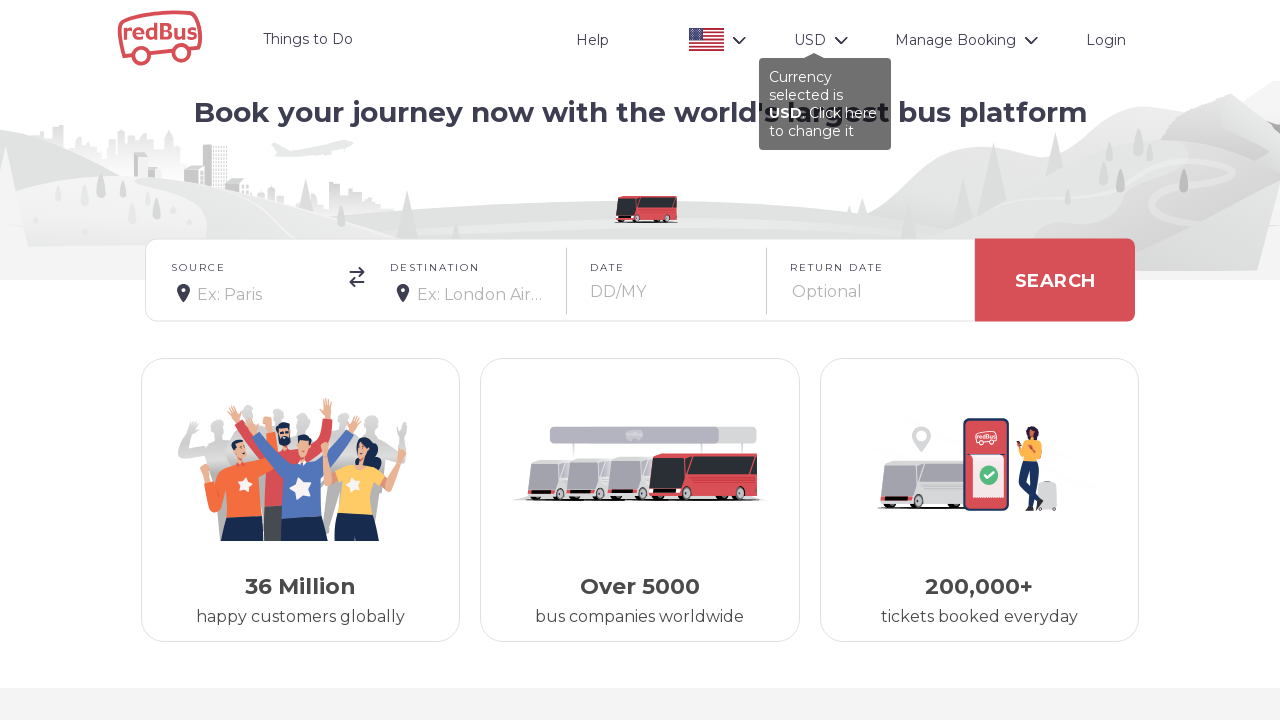

RedBus homepage loaded (domcontentloaded state)
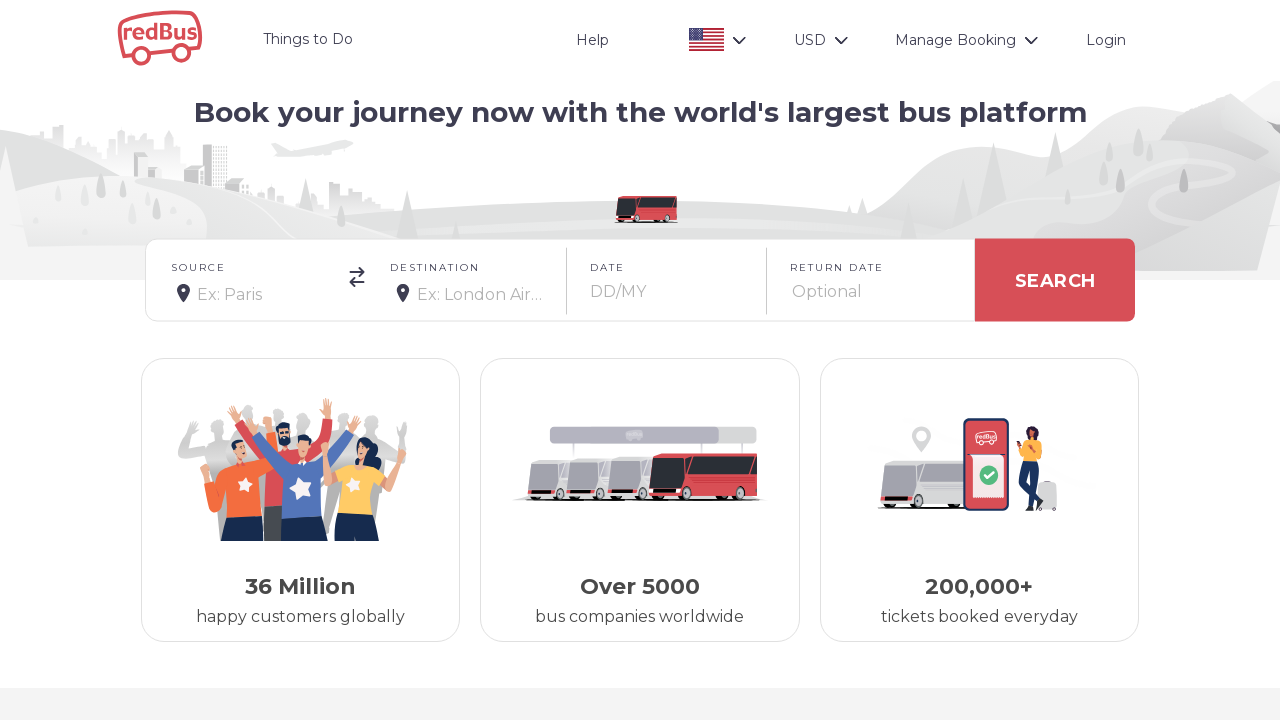

Browser window maximized
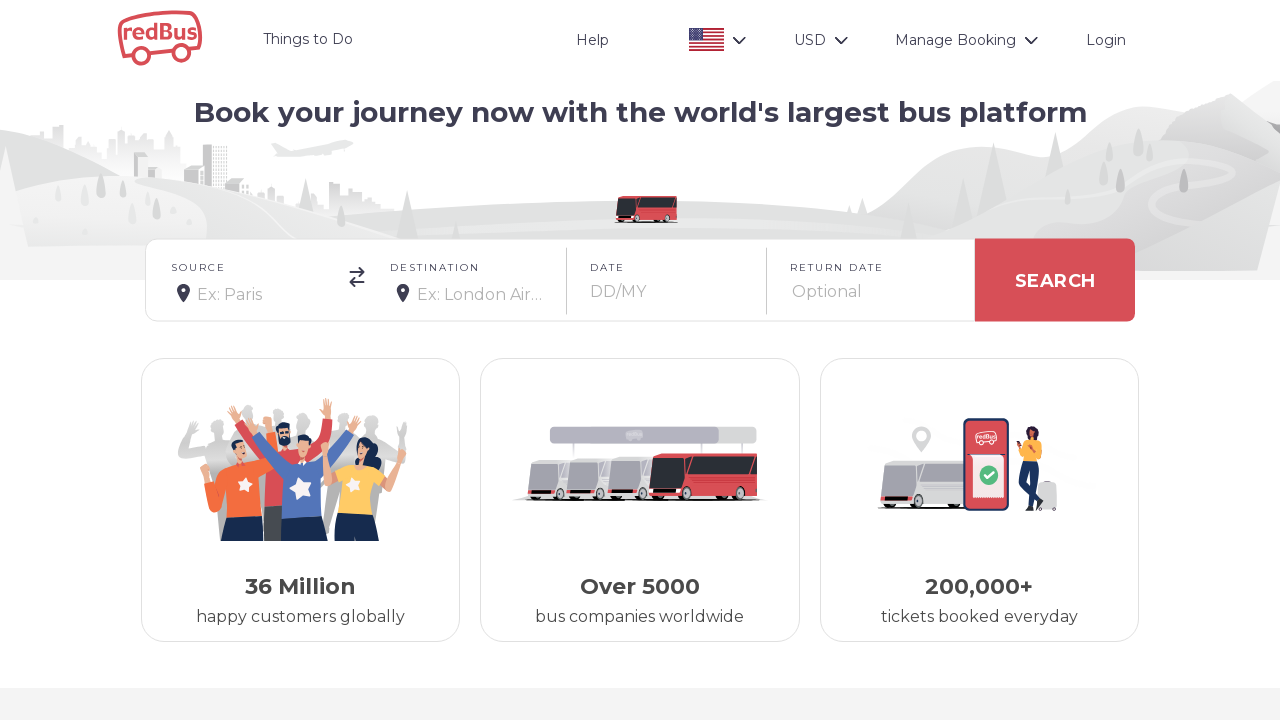

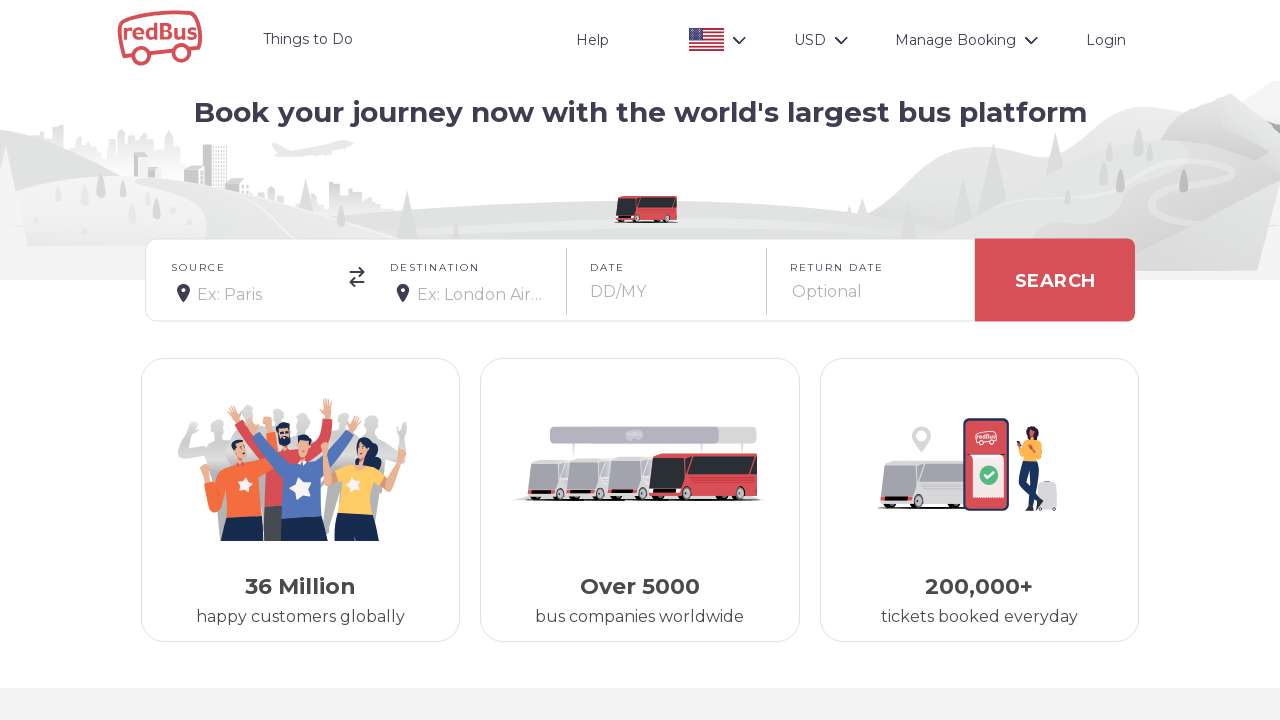